Tests AJAX functionality by clicking a button and waiting for dynamic content to load

Starting URL: http://uitestingplayground.com/ajax

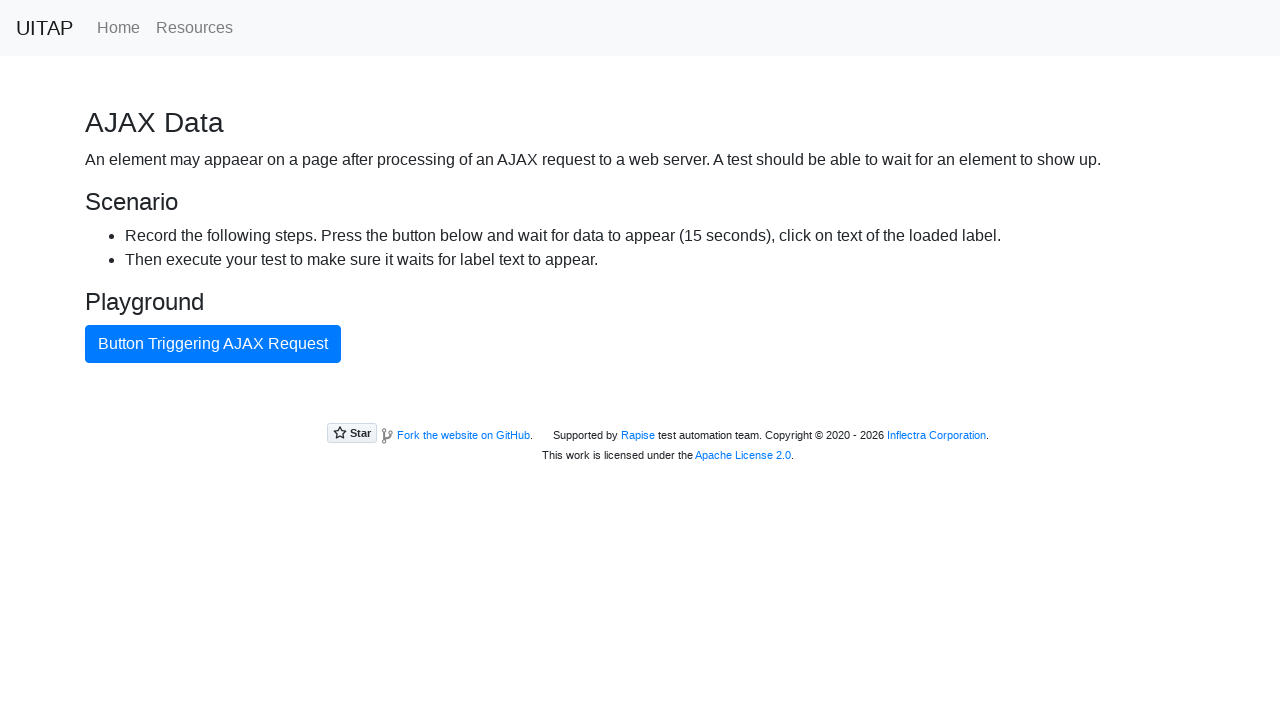

Navigated to AJAX testing playground
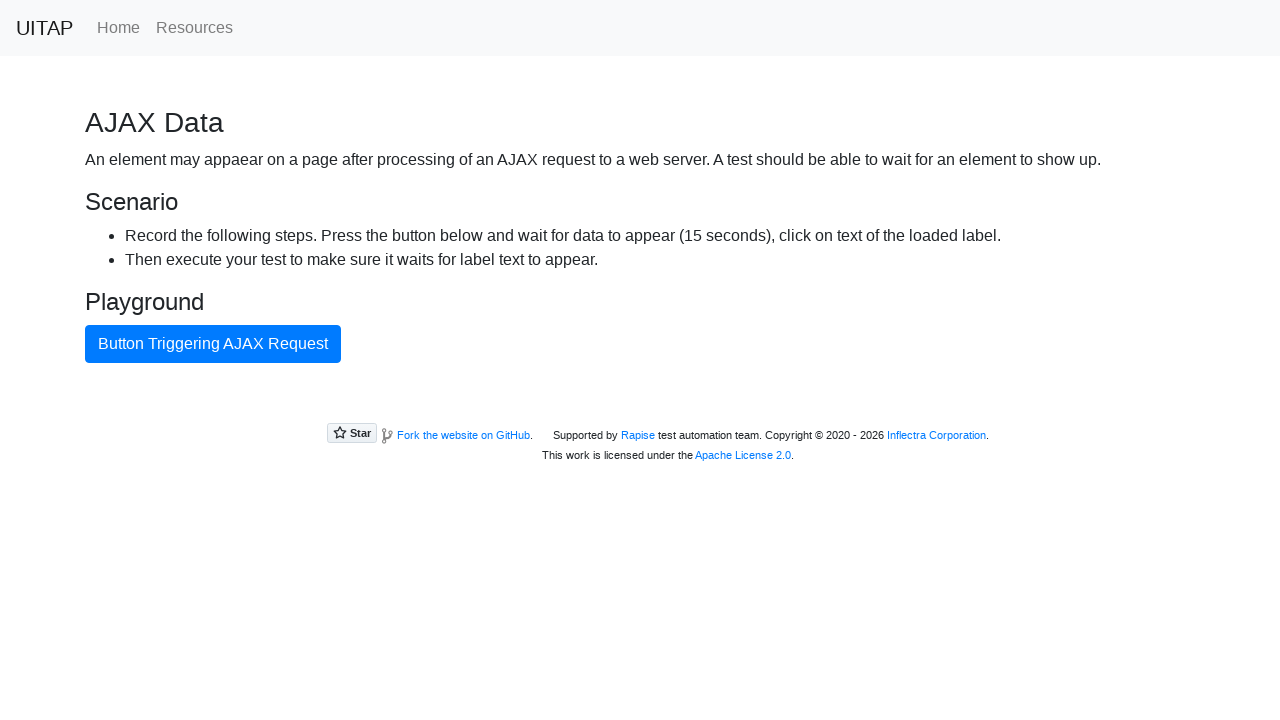

Clicked AJAX button to trigger dynamic content loading at (213, 344) on #ajaxButton
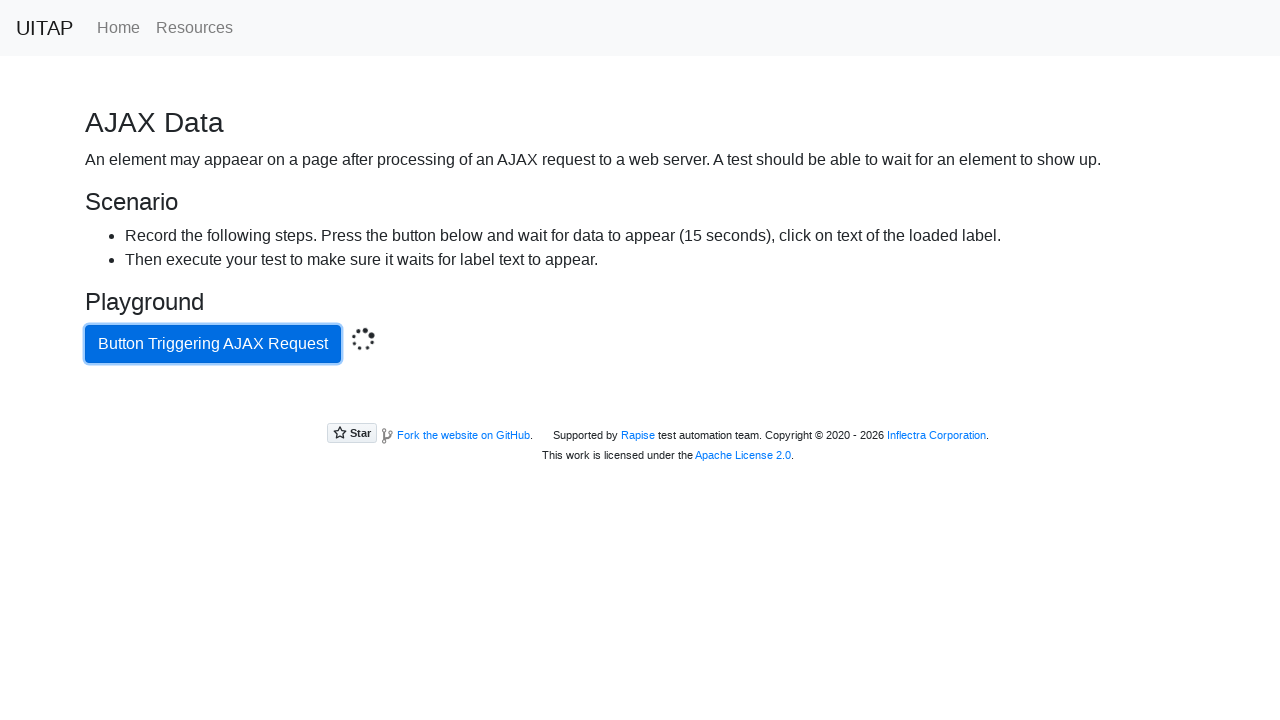

Waited for success message 'Data loaded with AJAX get request.' to appear
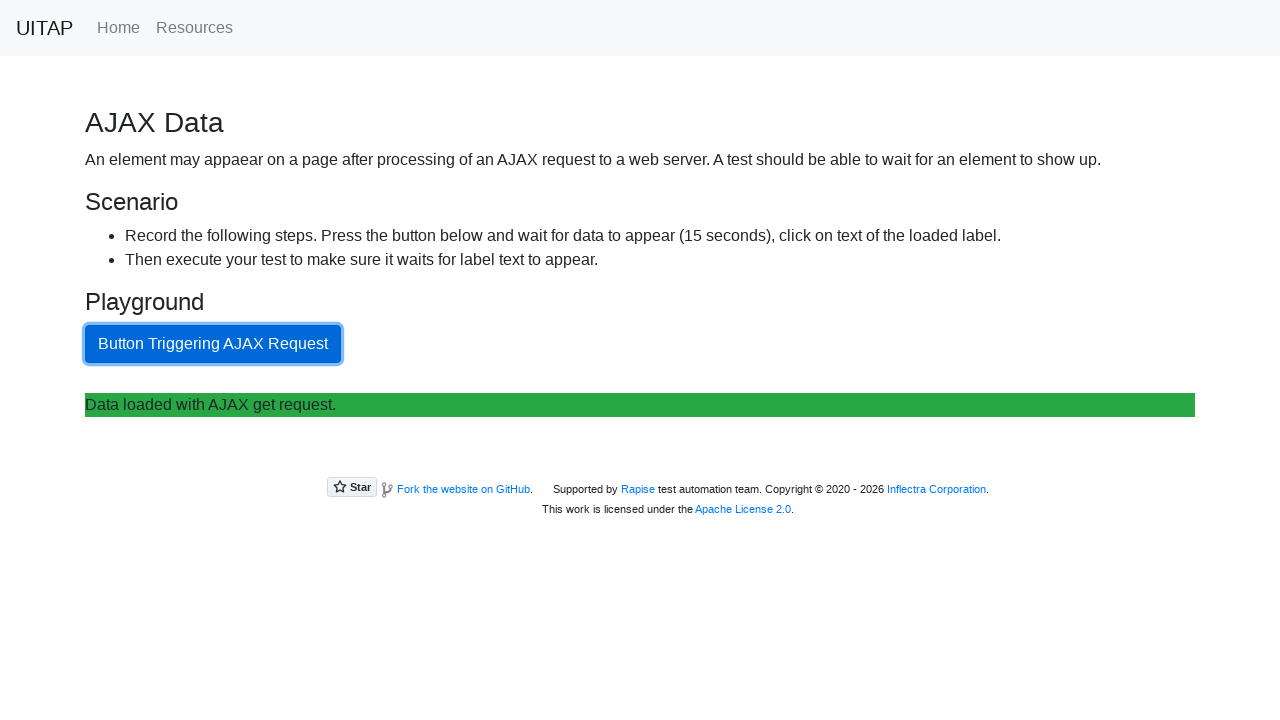

Retrieved success message text: 'Data loaded with AJAX get request.'
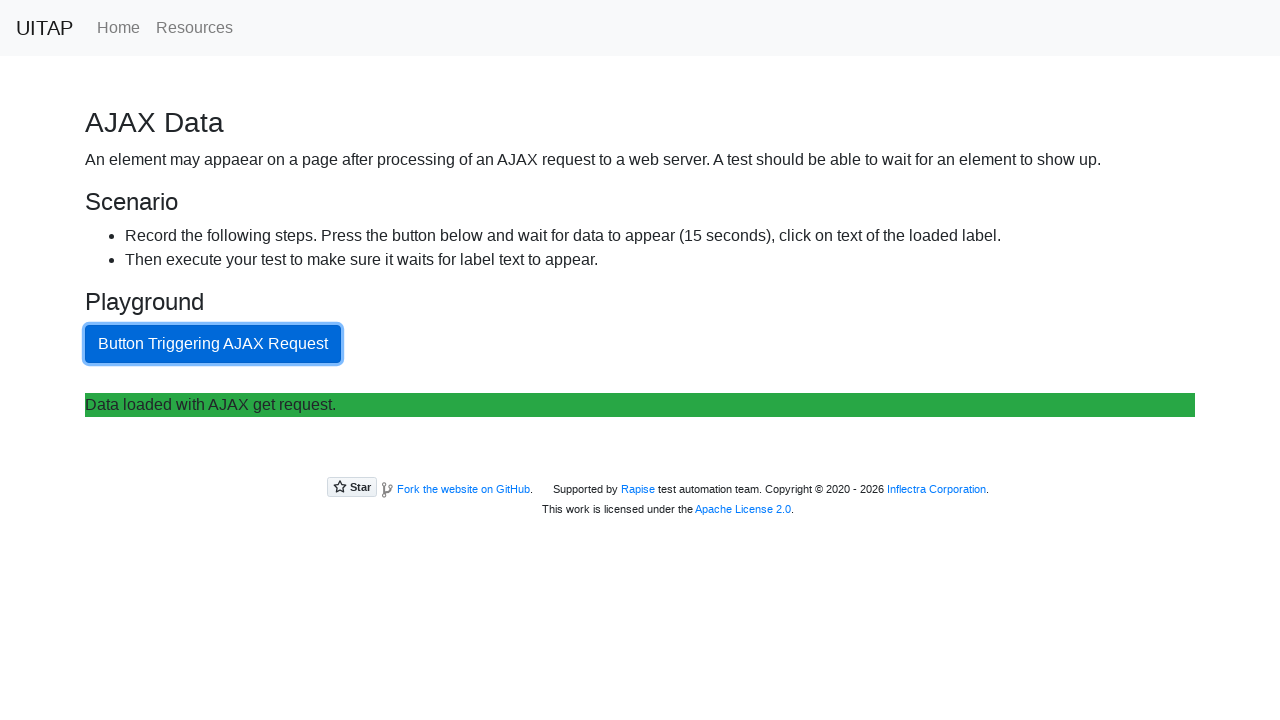

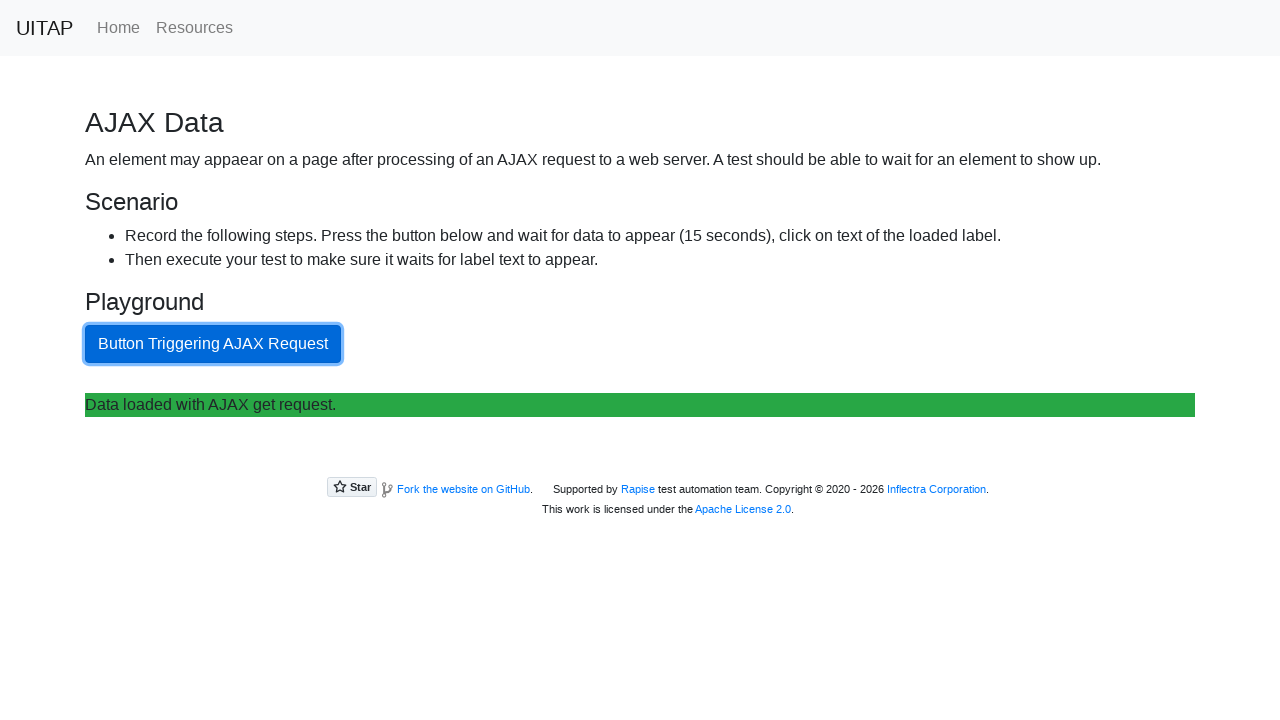